Navigates to Flipkart website and maximizes the browser window

Starting URL: https://www.flipkart.com/

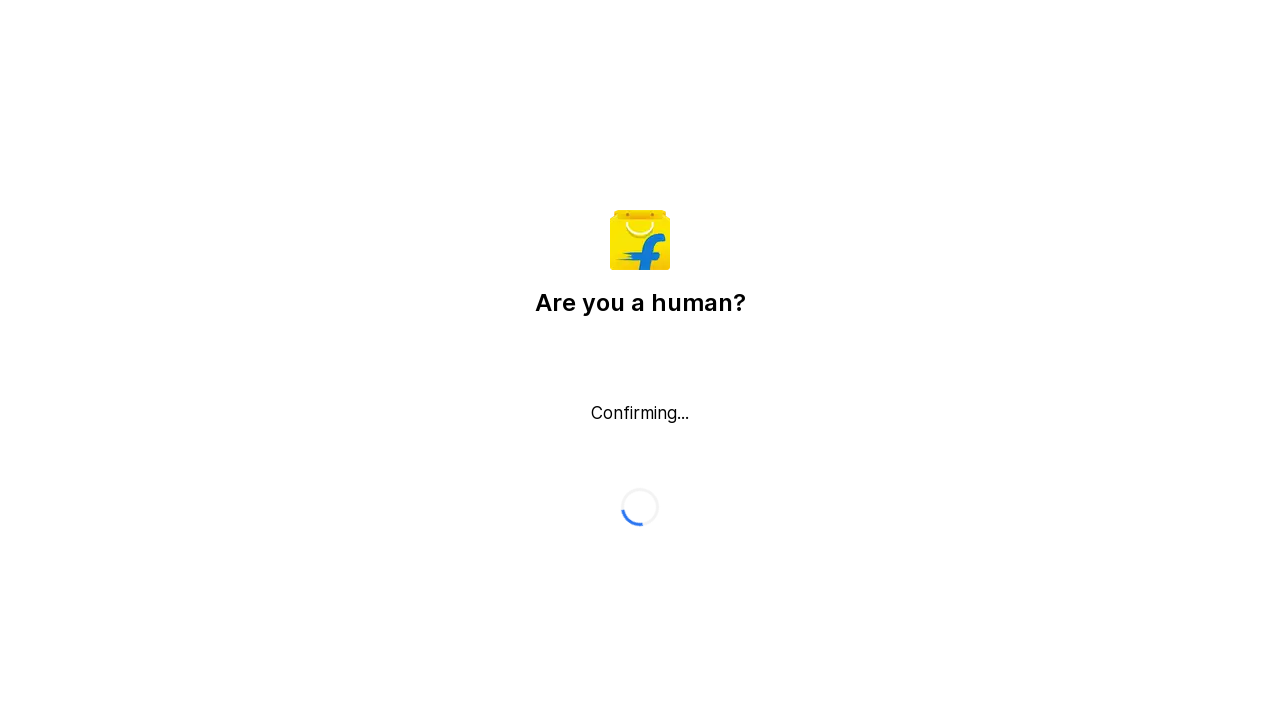

Navigated to Flipkart website
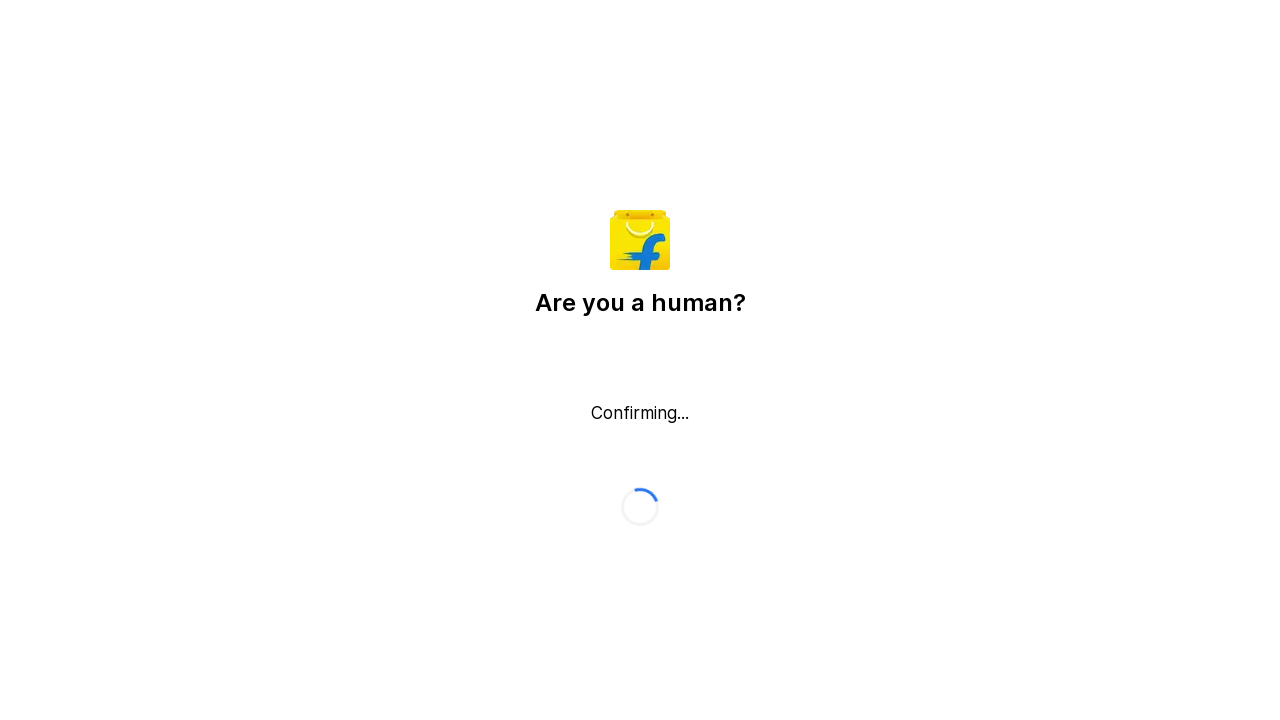

Maximized browser window to 1920x1080
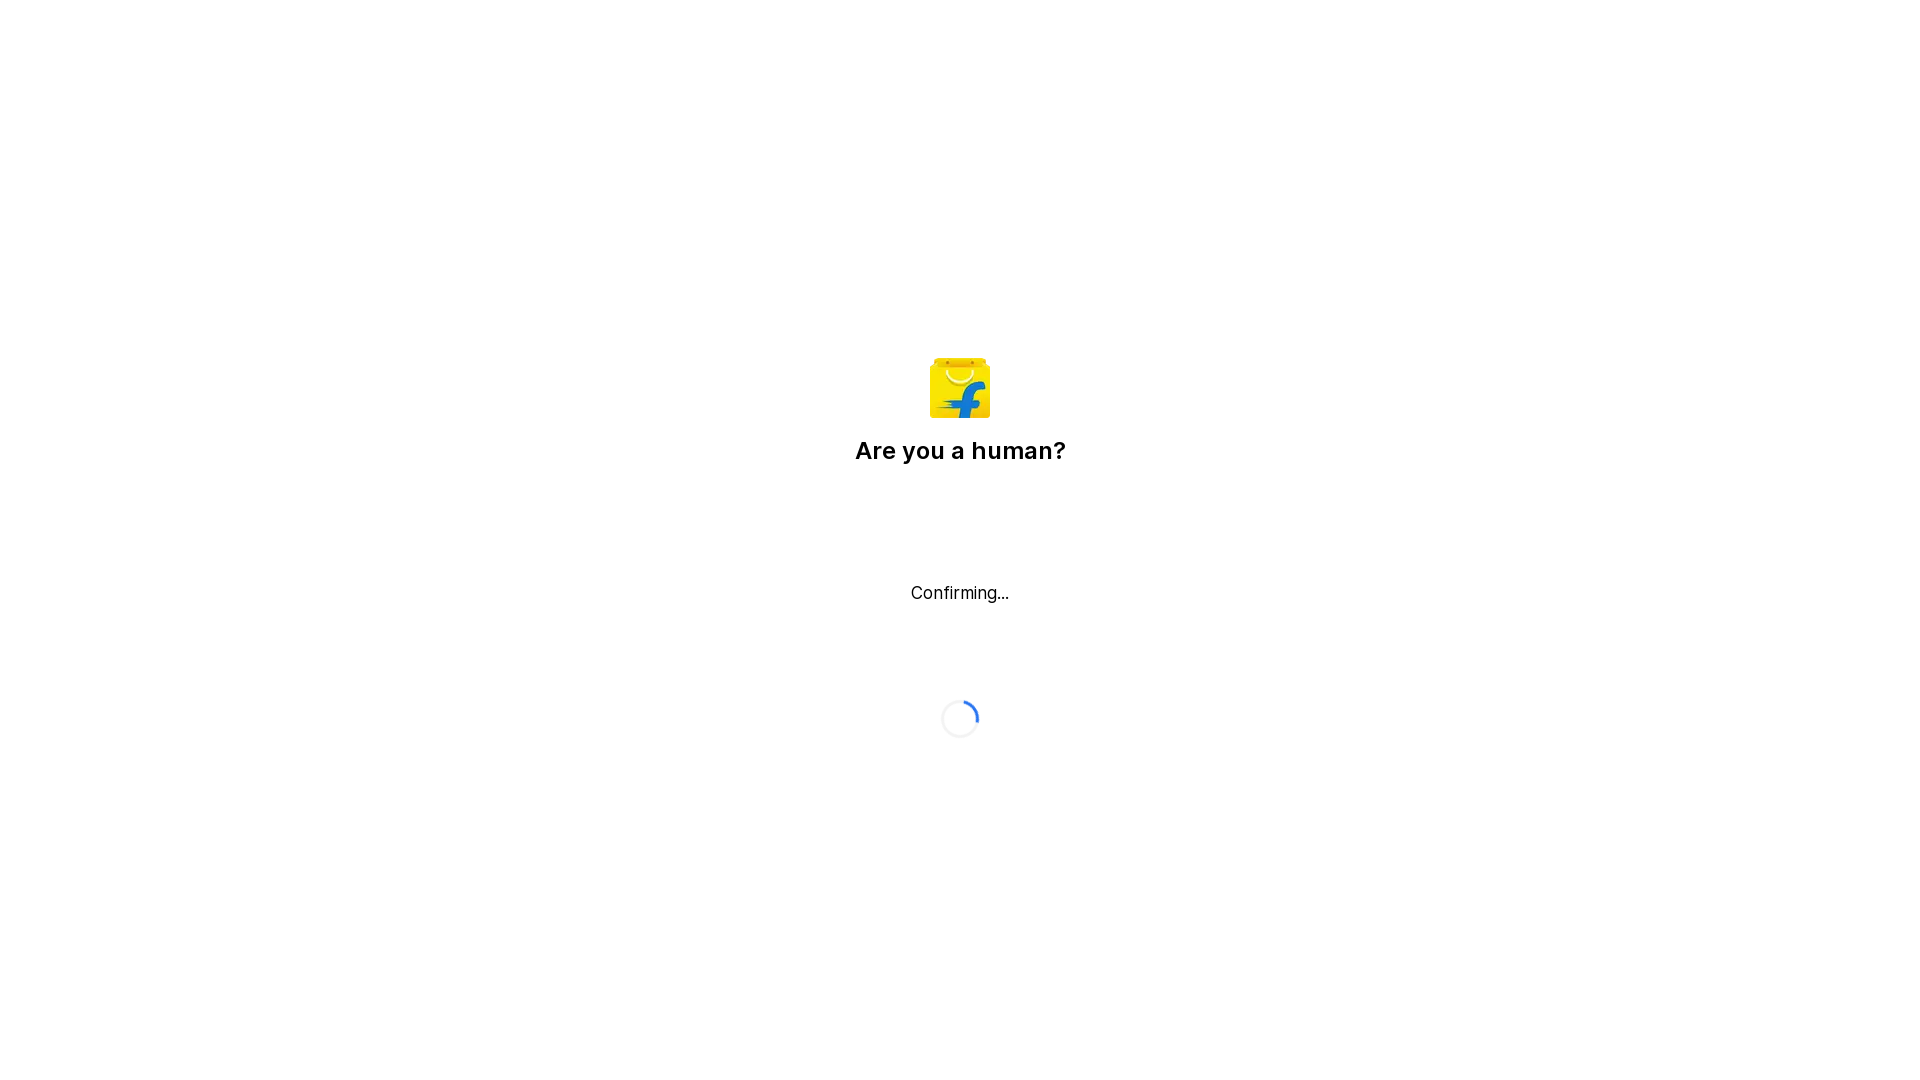

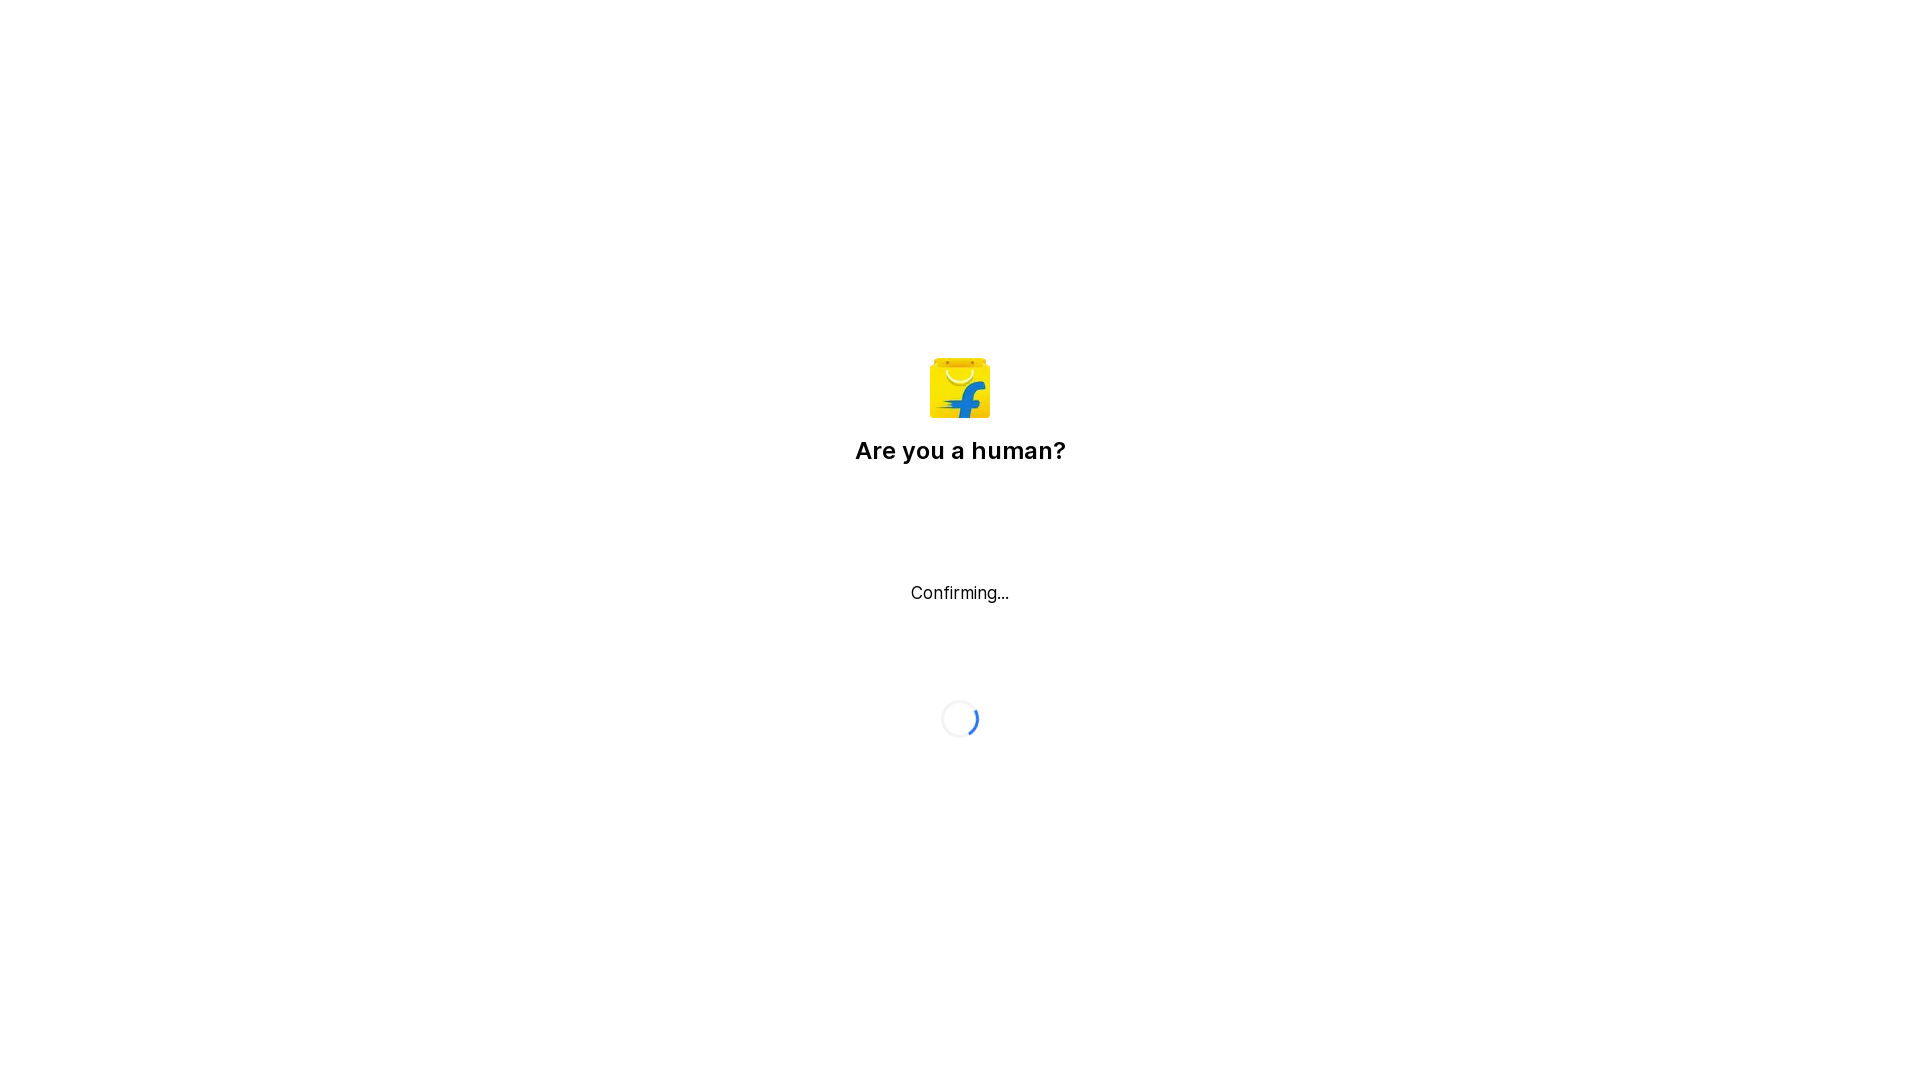